Tests form submission by filling in personal information fields (name, address, email, phone, city, country, job position, company) while leaving the zip code field empty, then submitting the form and verifying the URL changes to indicate successful submission.

Starting URL: https://bonigarcia.dev/selenium-webdriver-java/data-types.html

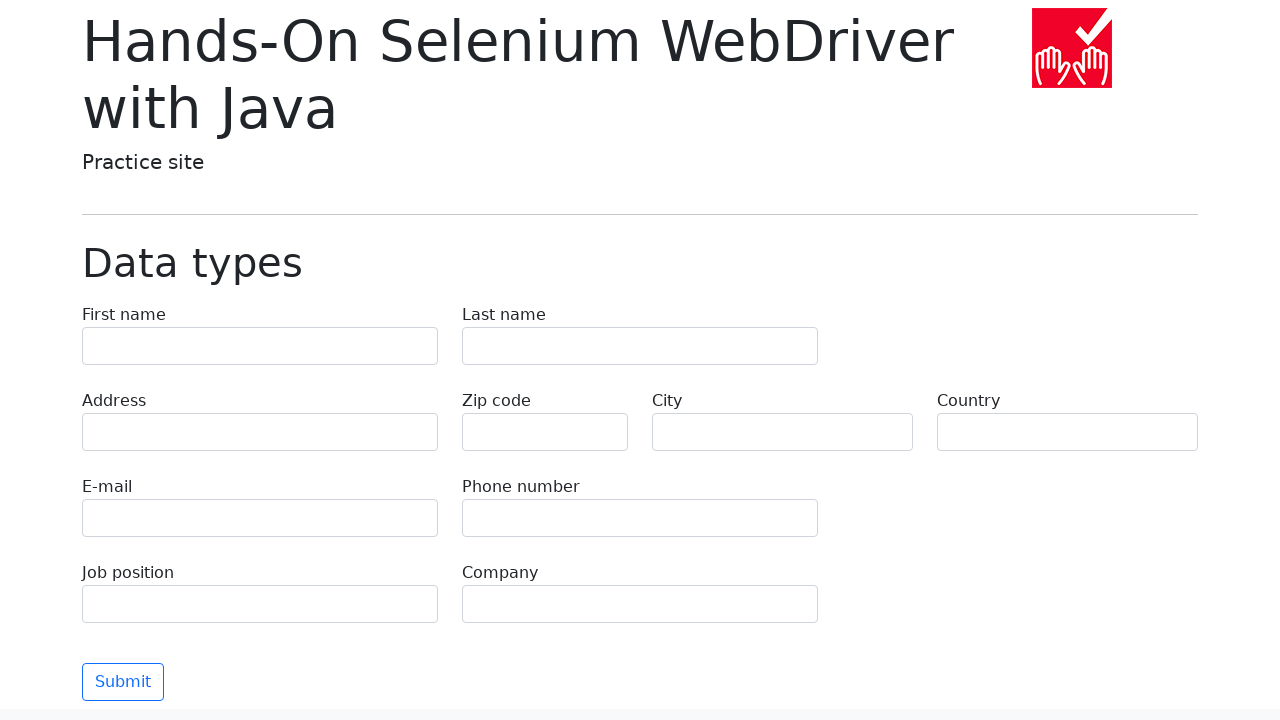

Form loaded on the page
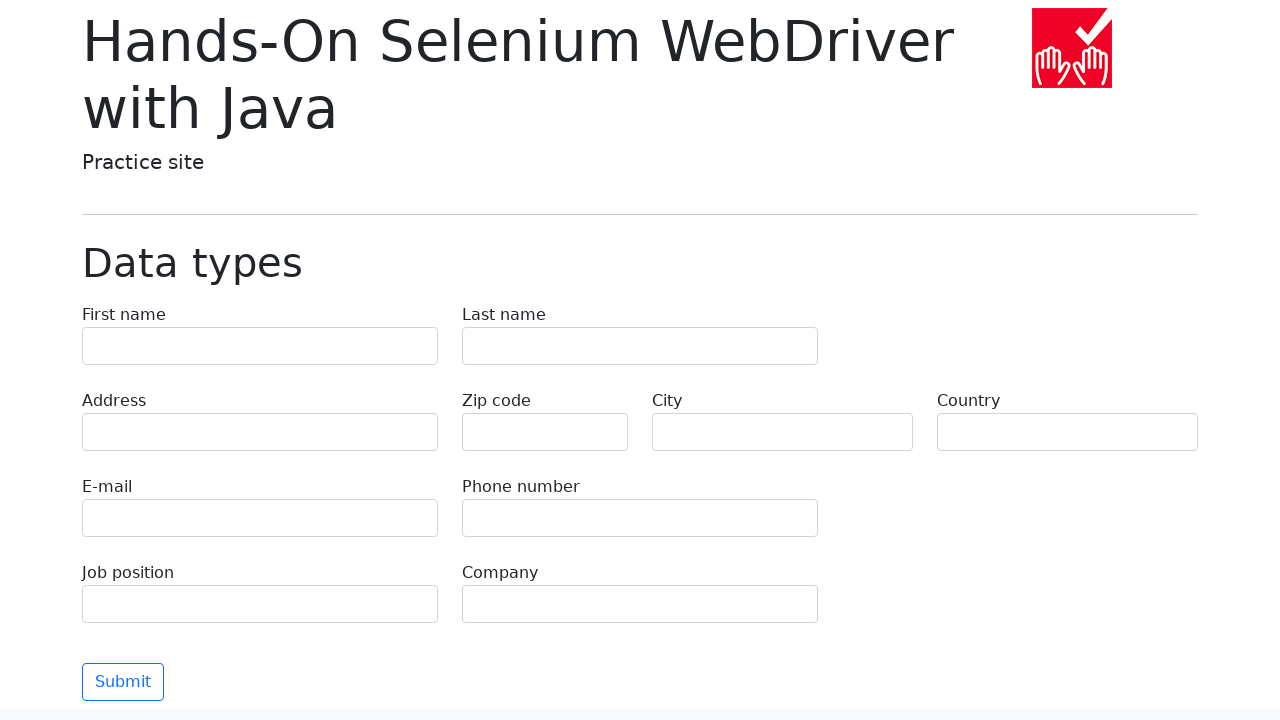

Filled first name field with 'Иван' on input[name='first-name']
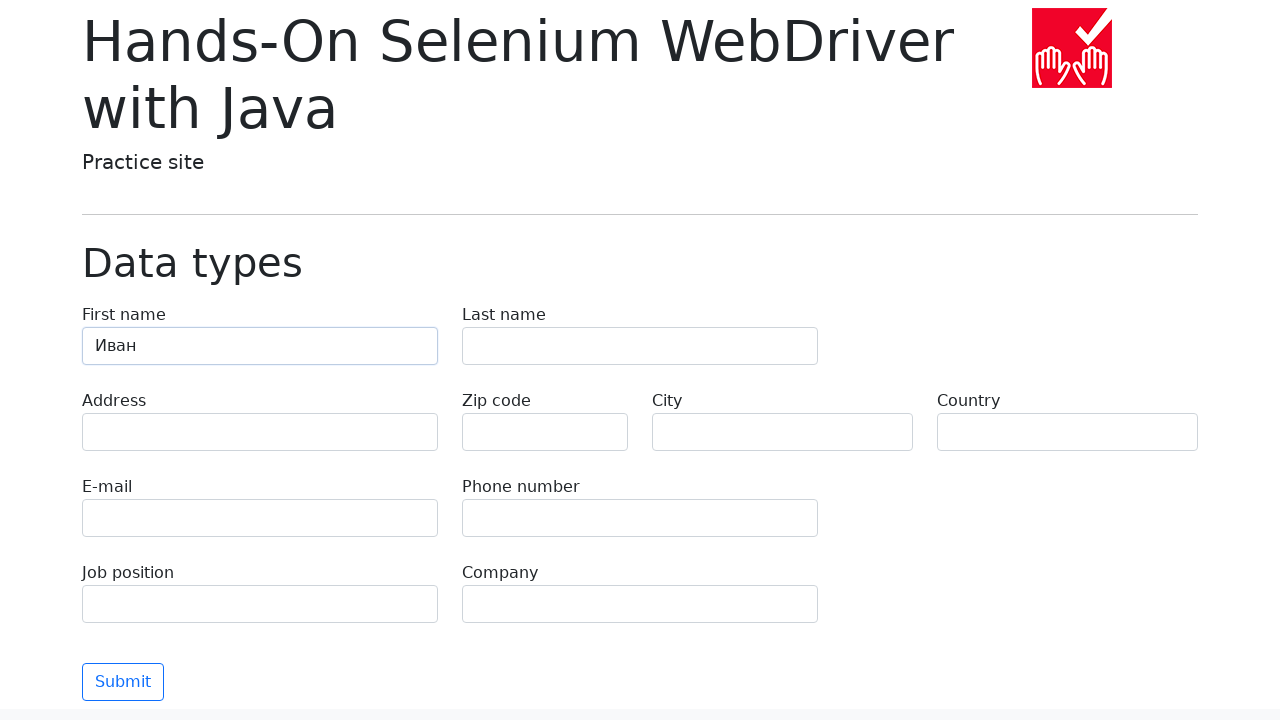

Filled last name field with 'Петров' on input[name='last-name']
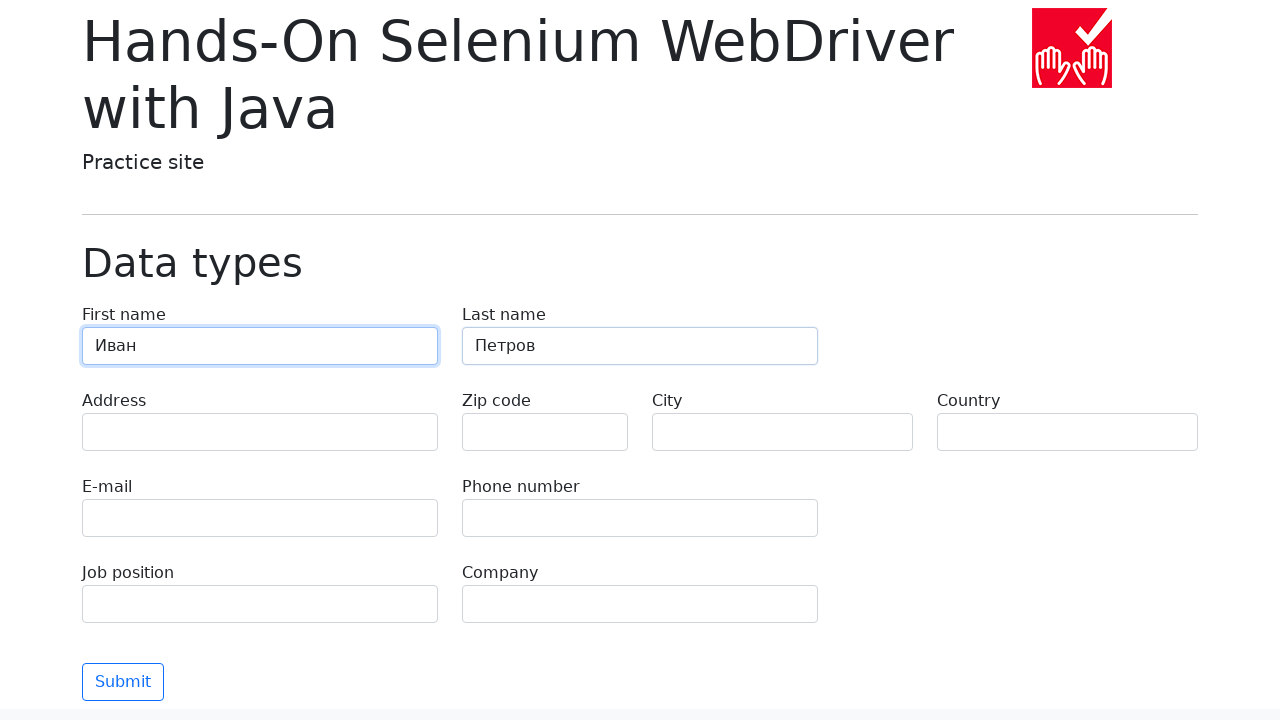

Filled address field with 'Ленина, 55-3' on input[name='address']
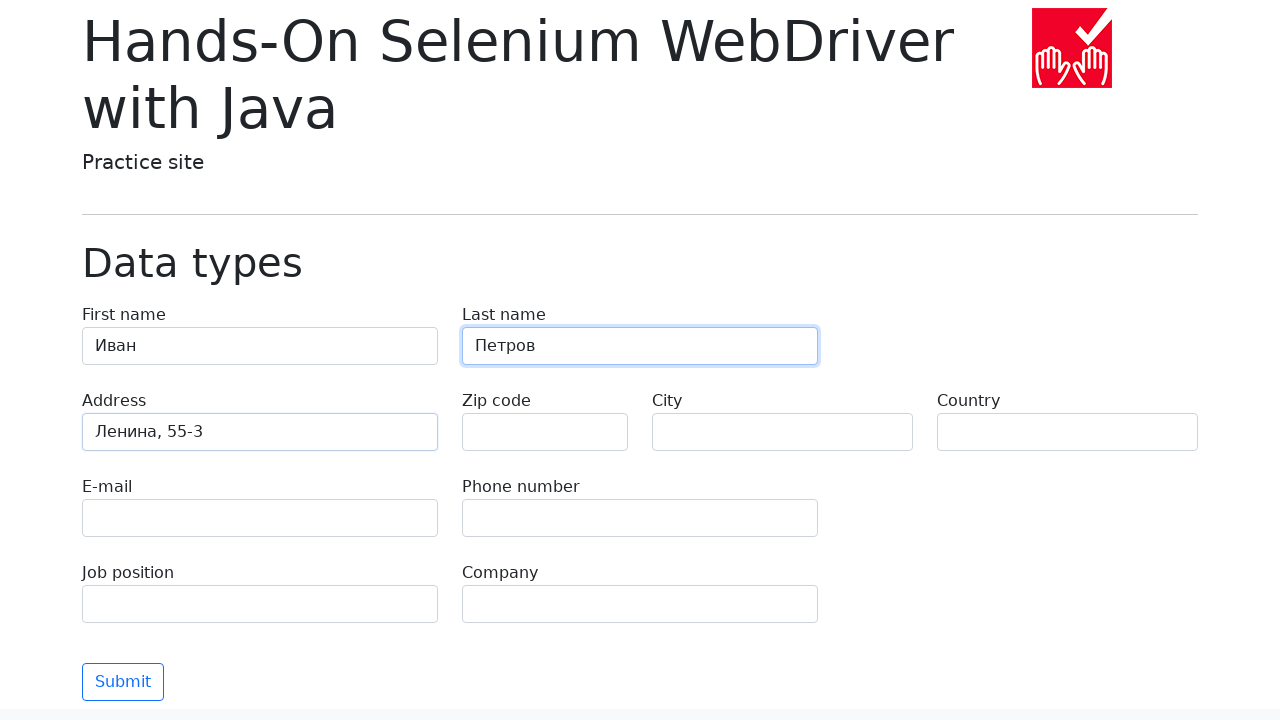

Filled email field with 'test@skypro.com' on input[name='e-mail']
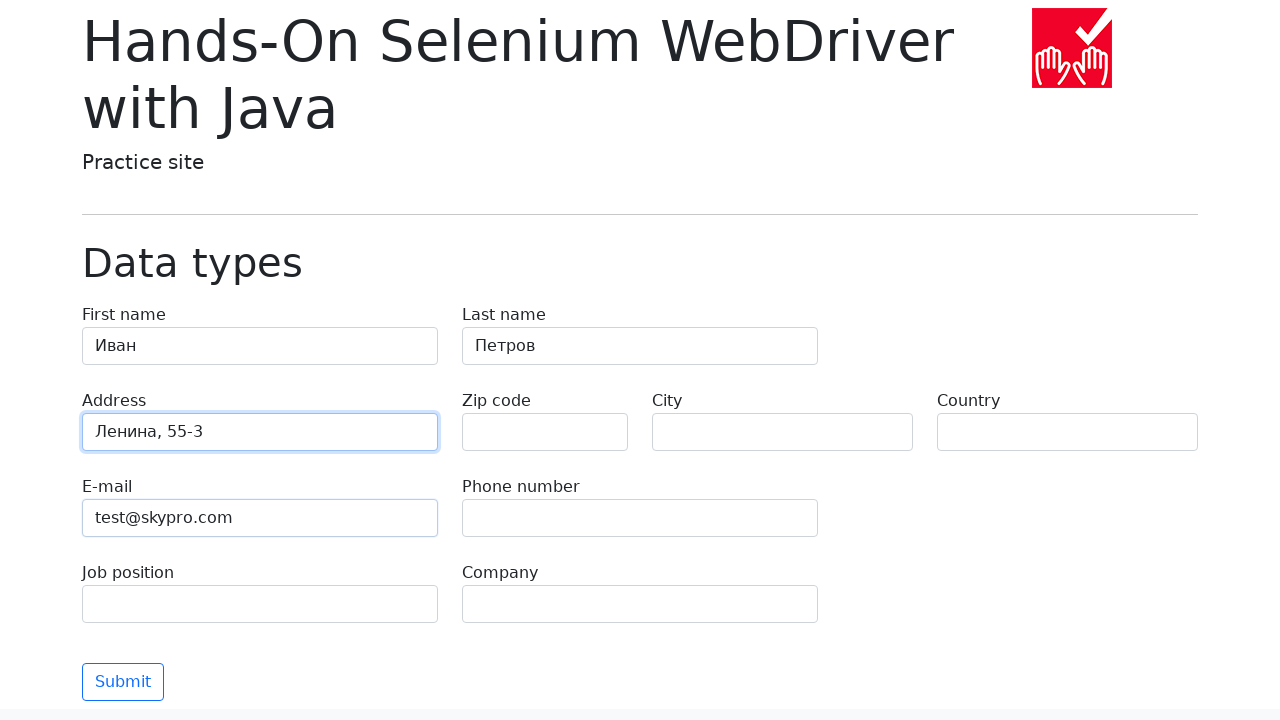

Filled phone field with '+7985899988787' on input[name='phone']
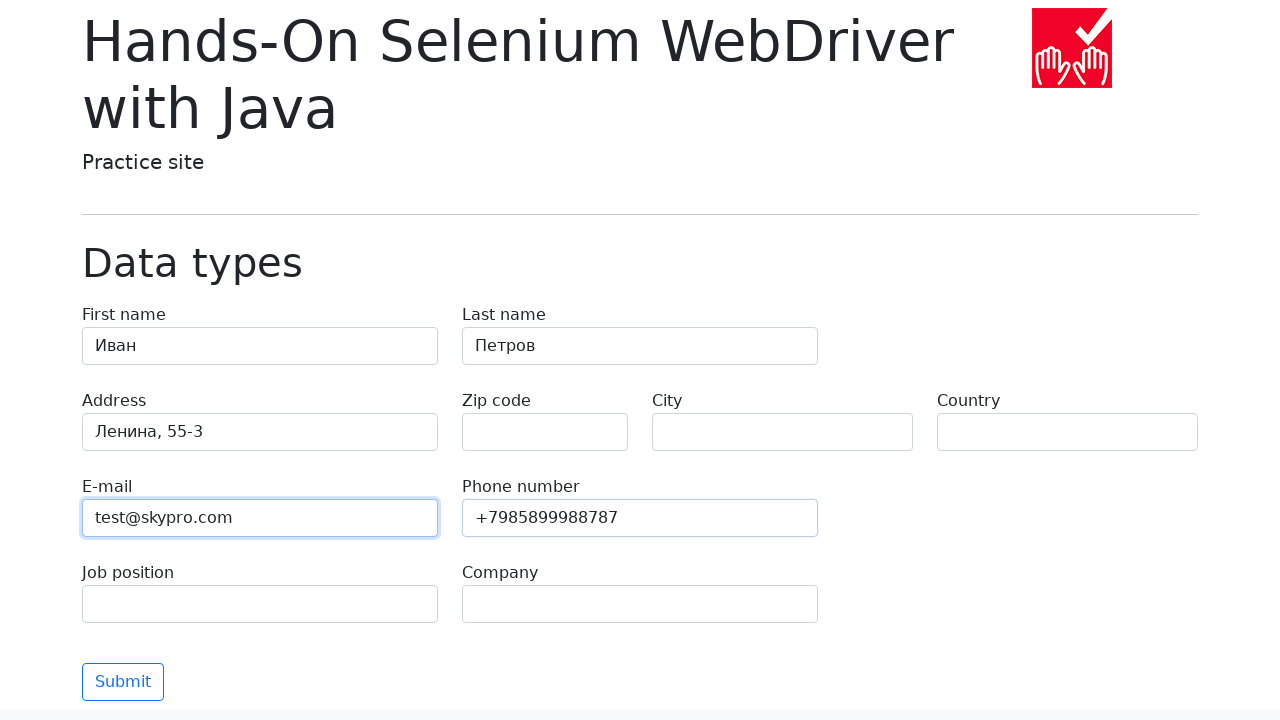

Filled city field with 'Москва' on input[name='city']
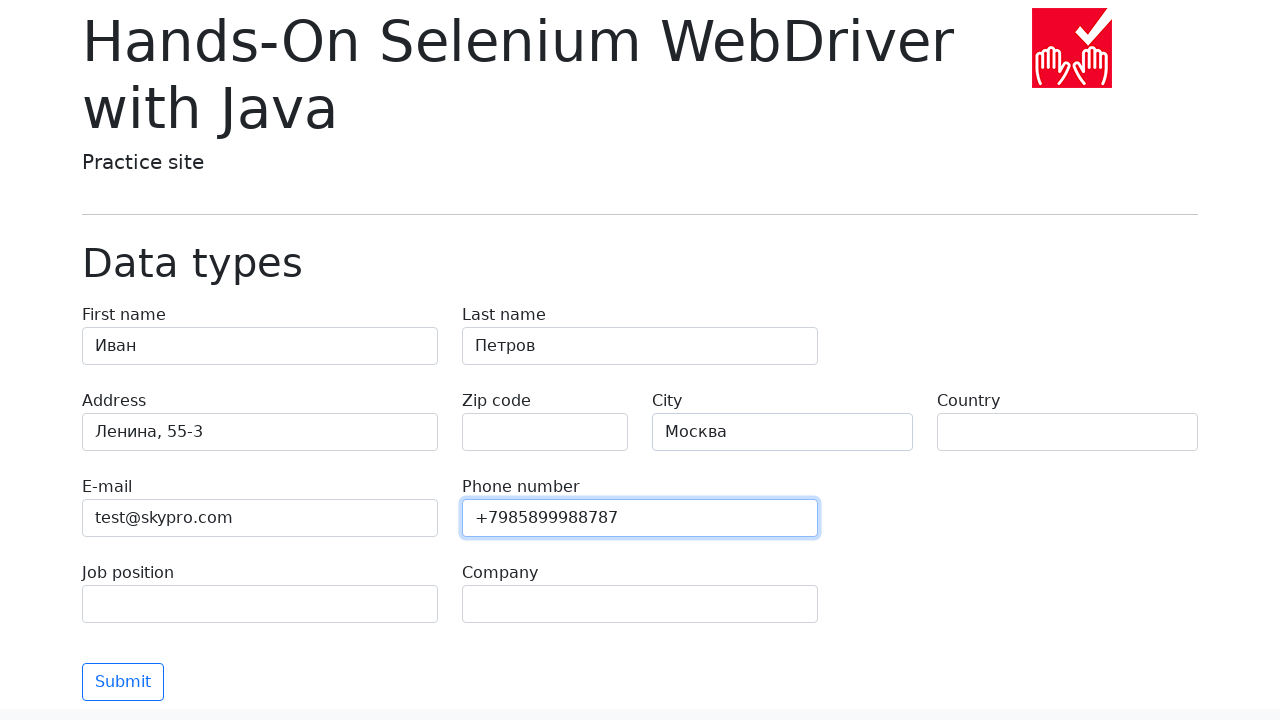

Filled country field with 'Россия' on input[name='country']
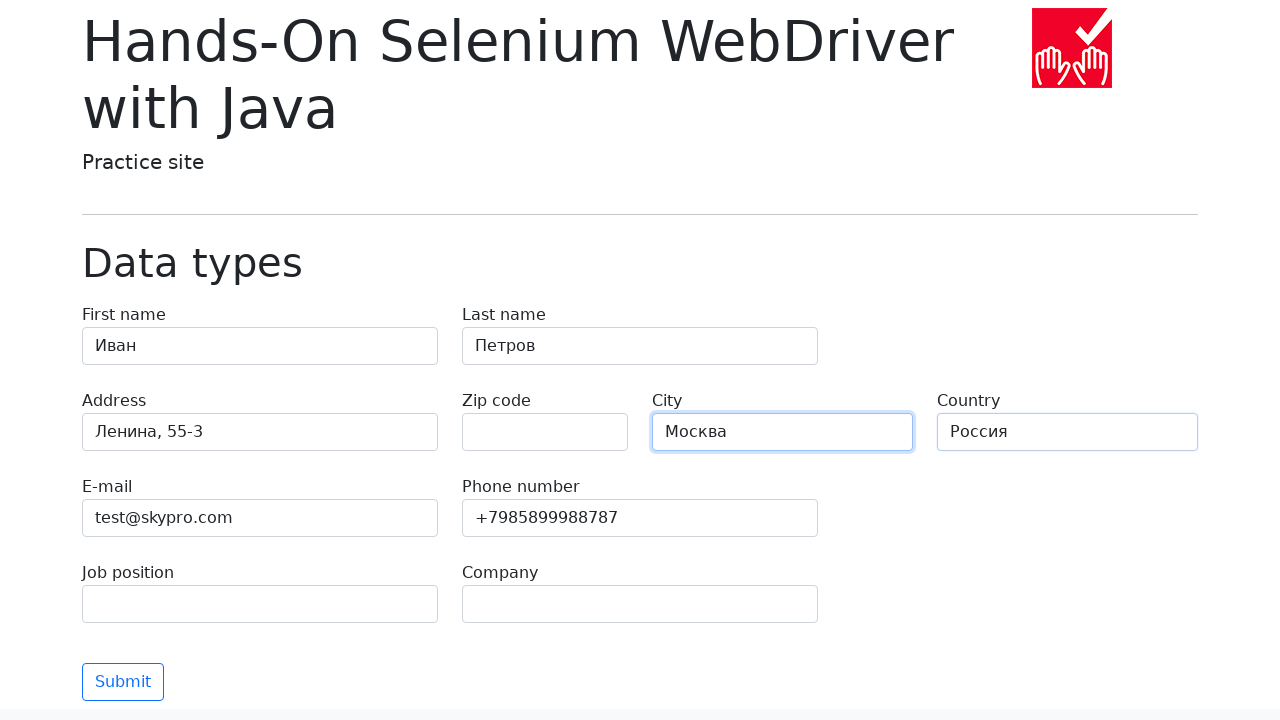

Filled job position field with 'QA' on input[name='job-position']
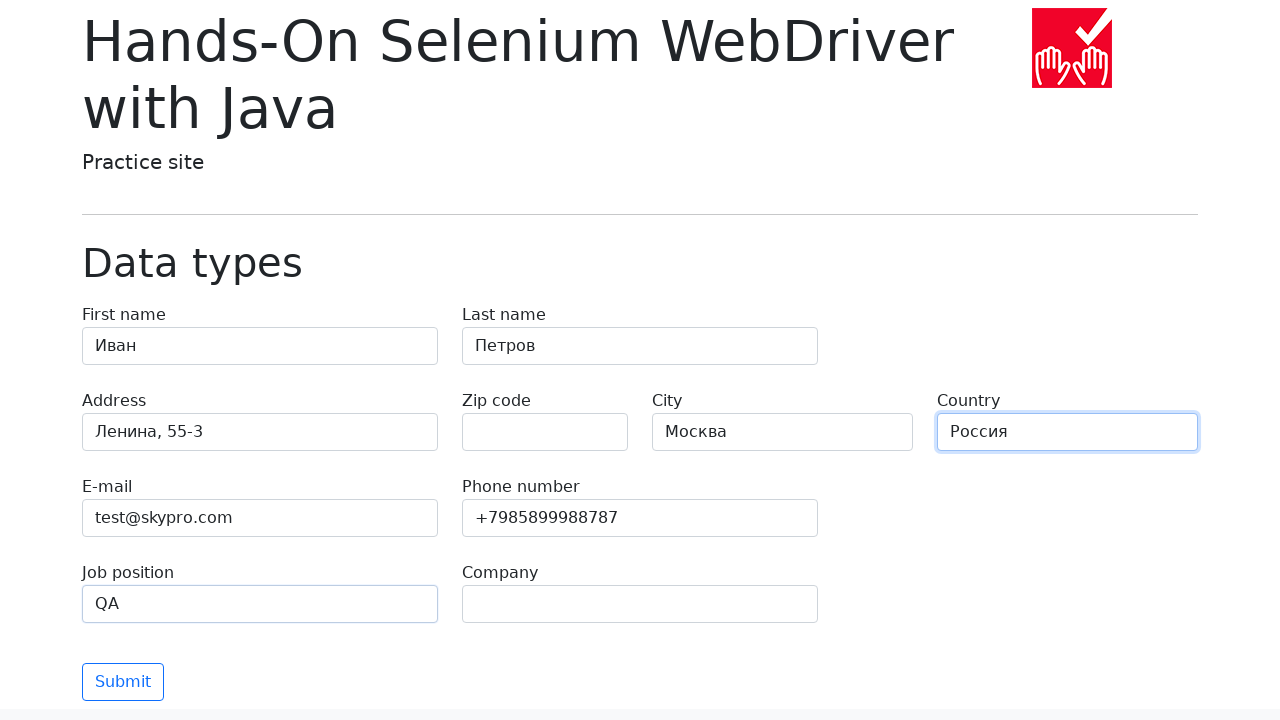

Filled company field with 'SkyPro' on input[name='company']
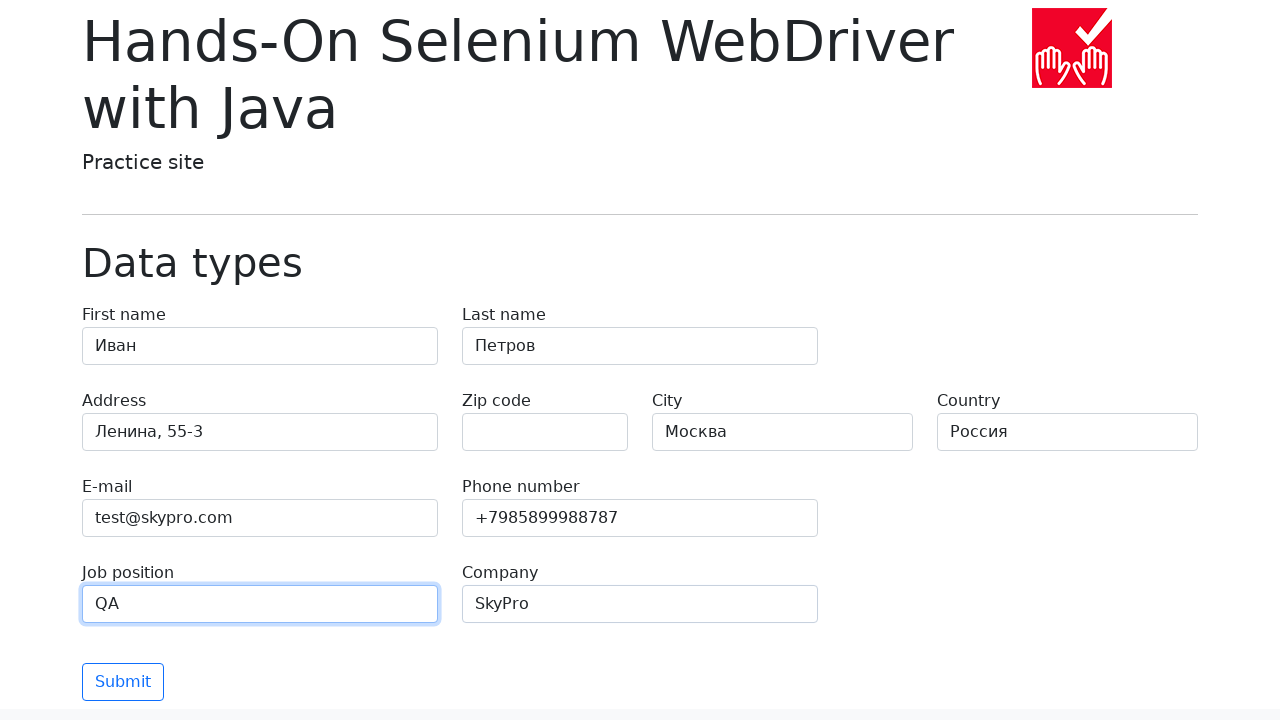

Clicked submit button to submit the form at (123, 682) on button[type='submit']
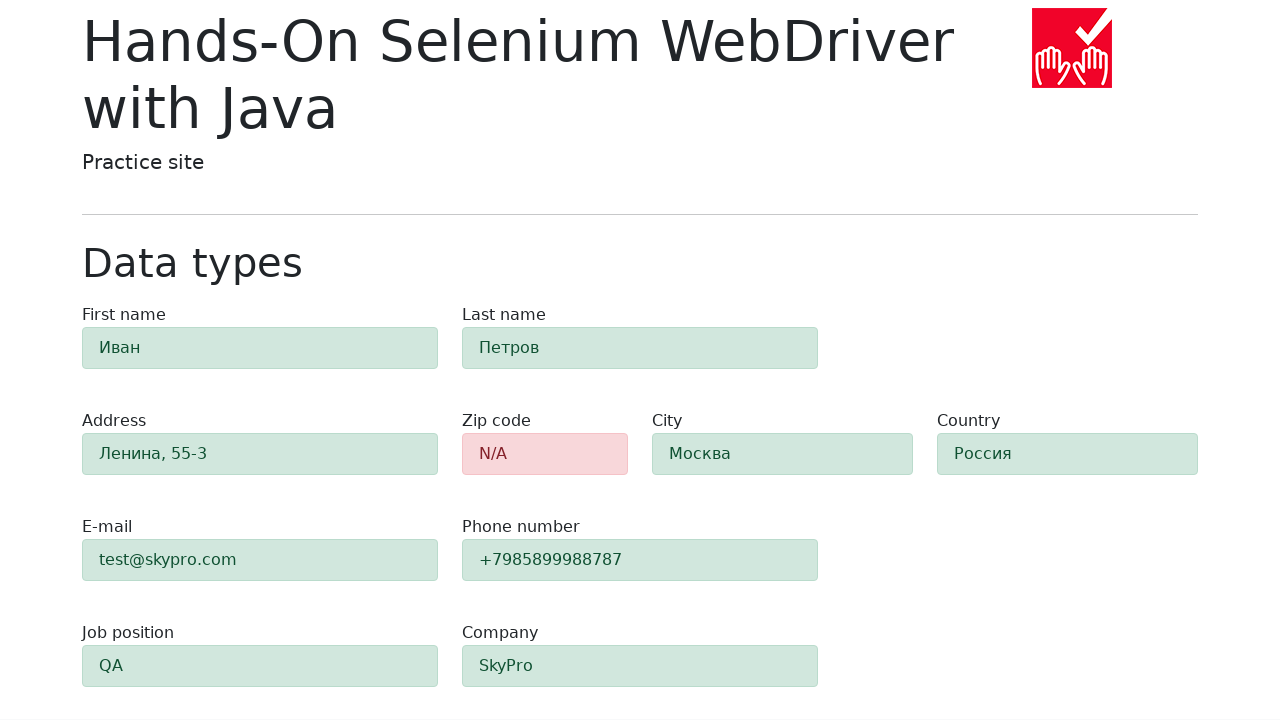

Successfully navigated to submission confirmation page
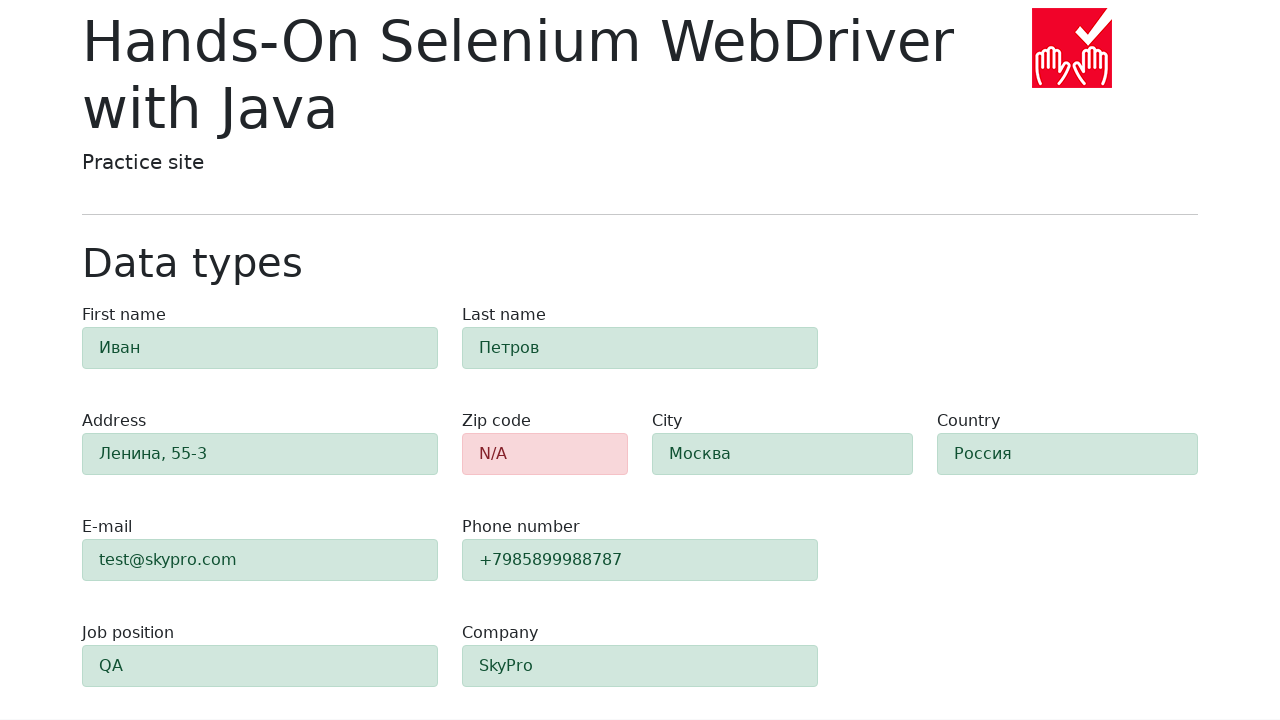

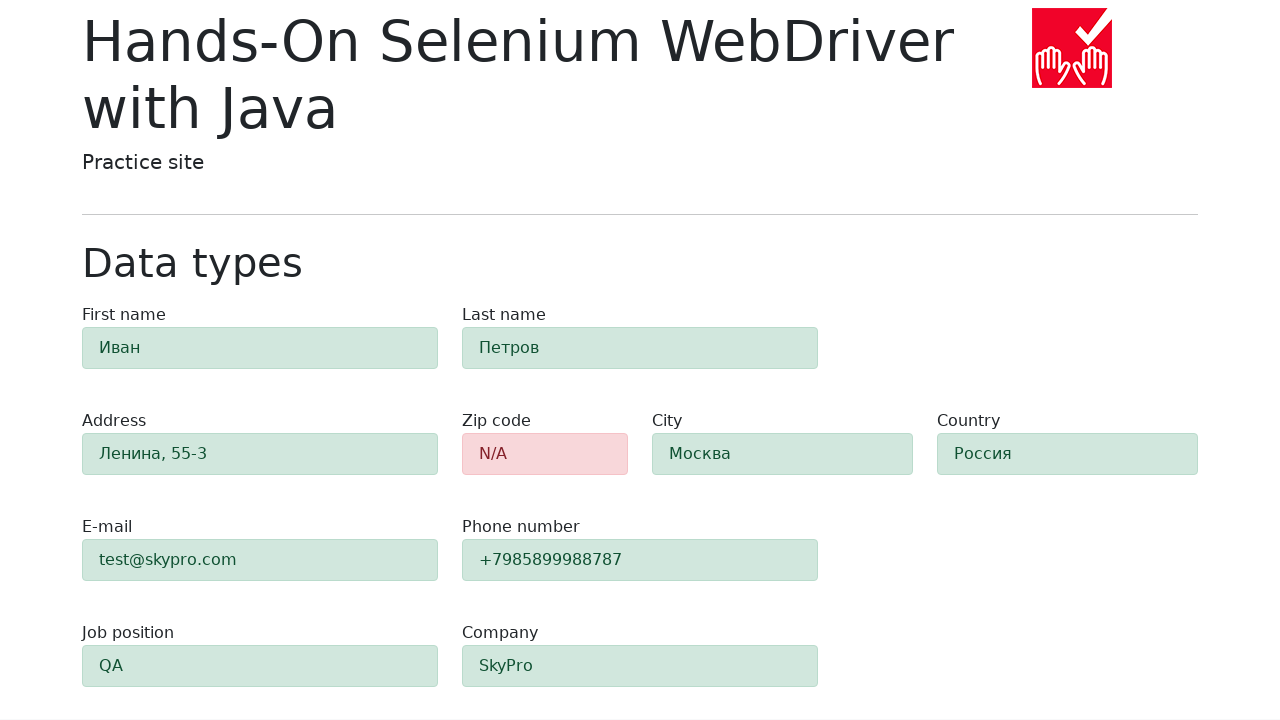